Navigates to an automation practice page and interacts with table elements to verify course data is displayed correctly

Starting URL: https://rahulshettyacademy.com/AutomationPractice/#/

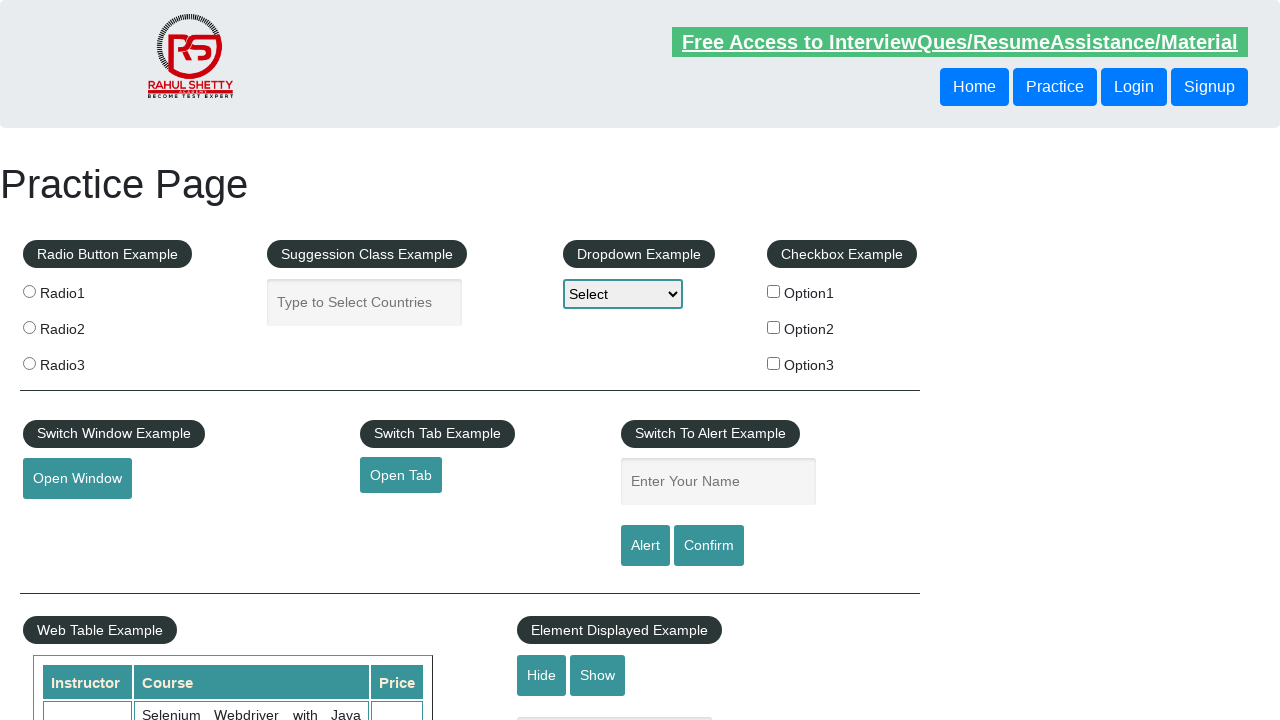

Waited for table-display element to load
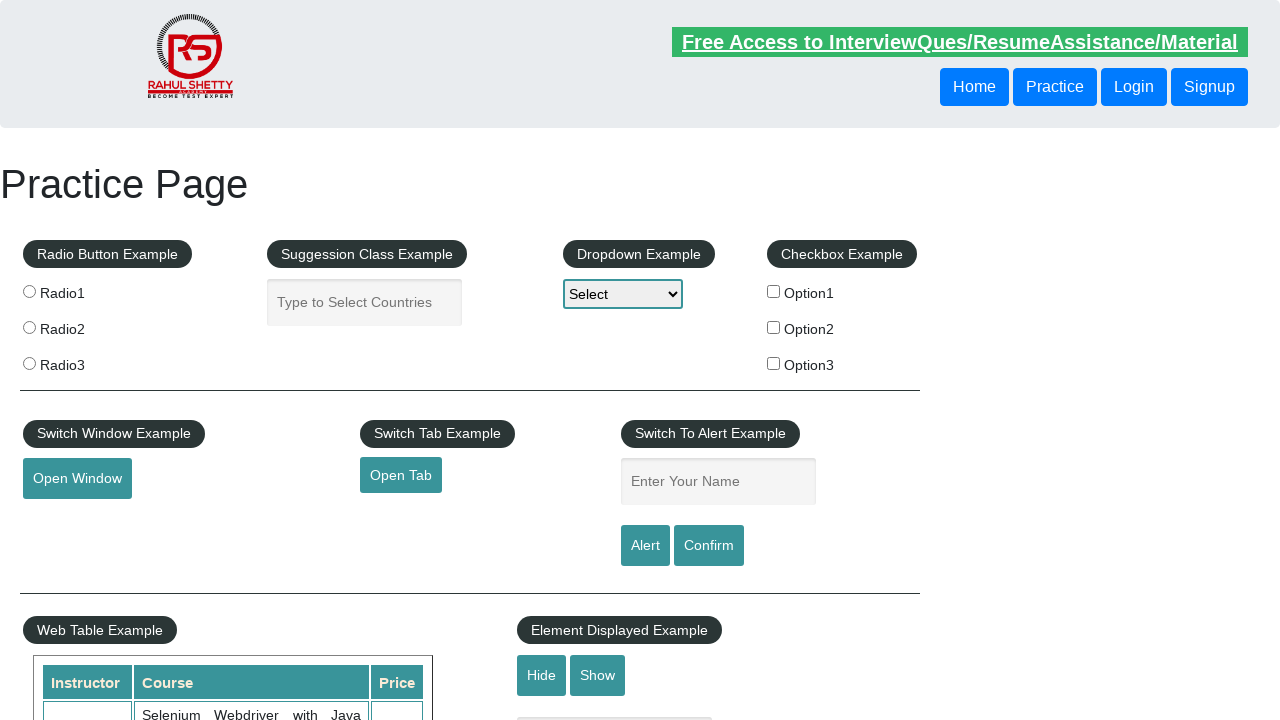

Retrieved all course names from second column of table
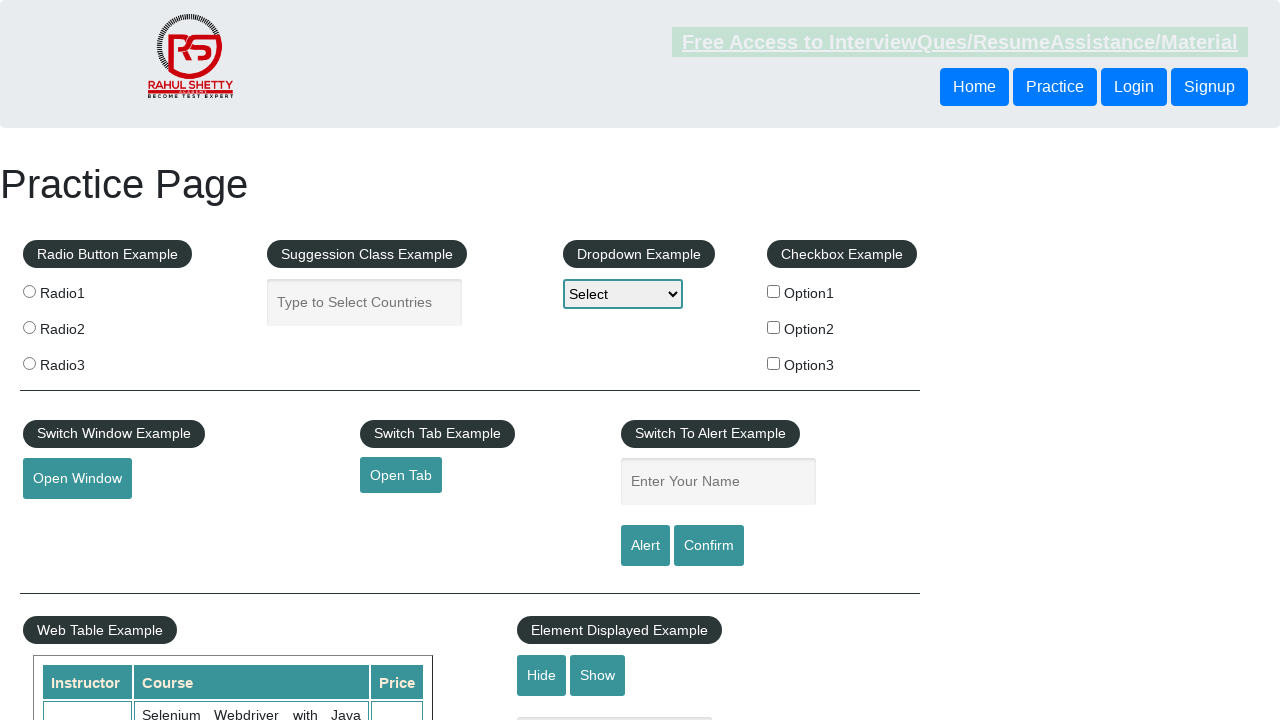

Retrieved all column headers from table
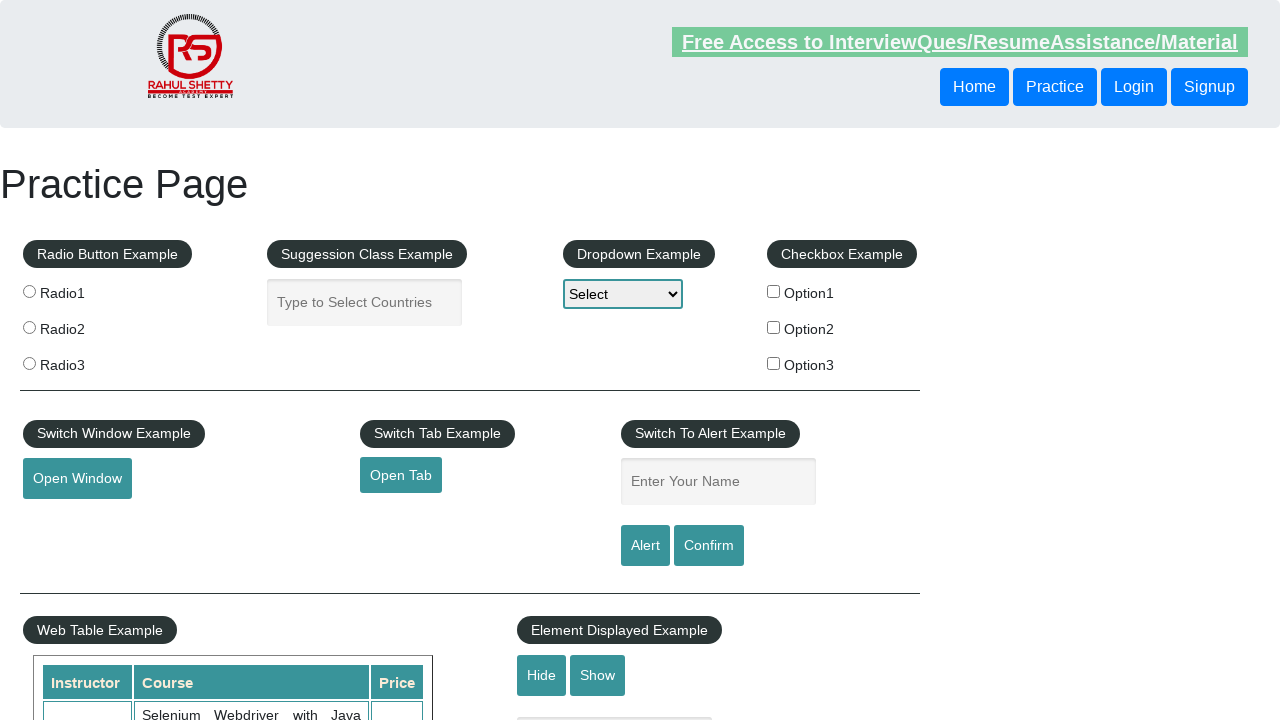

Retrieved third row content from table
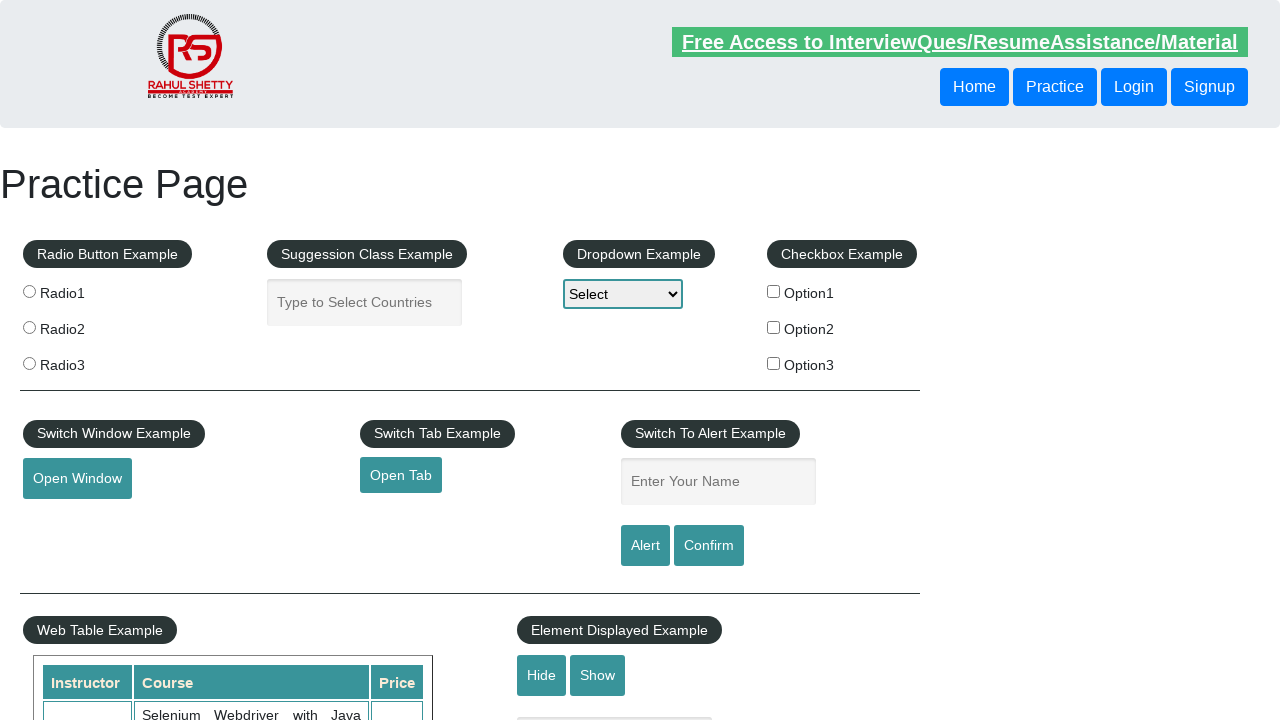

Verified that courses were found in table
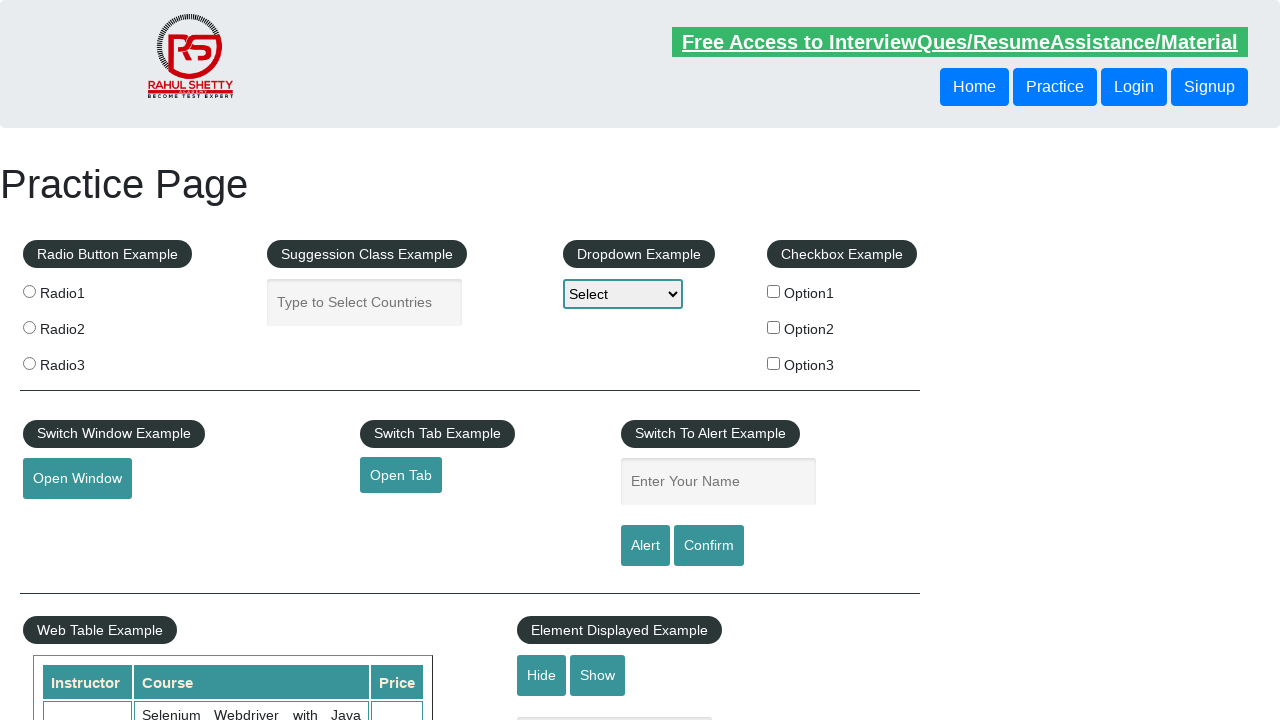

Verified that column headers were found in table
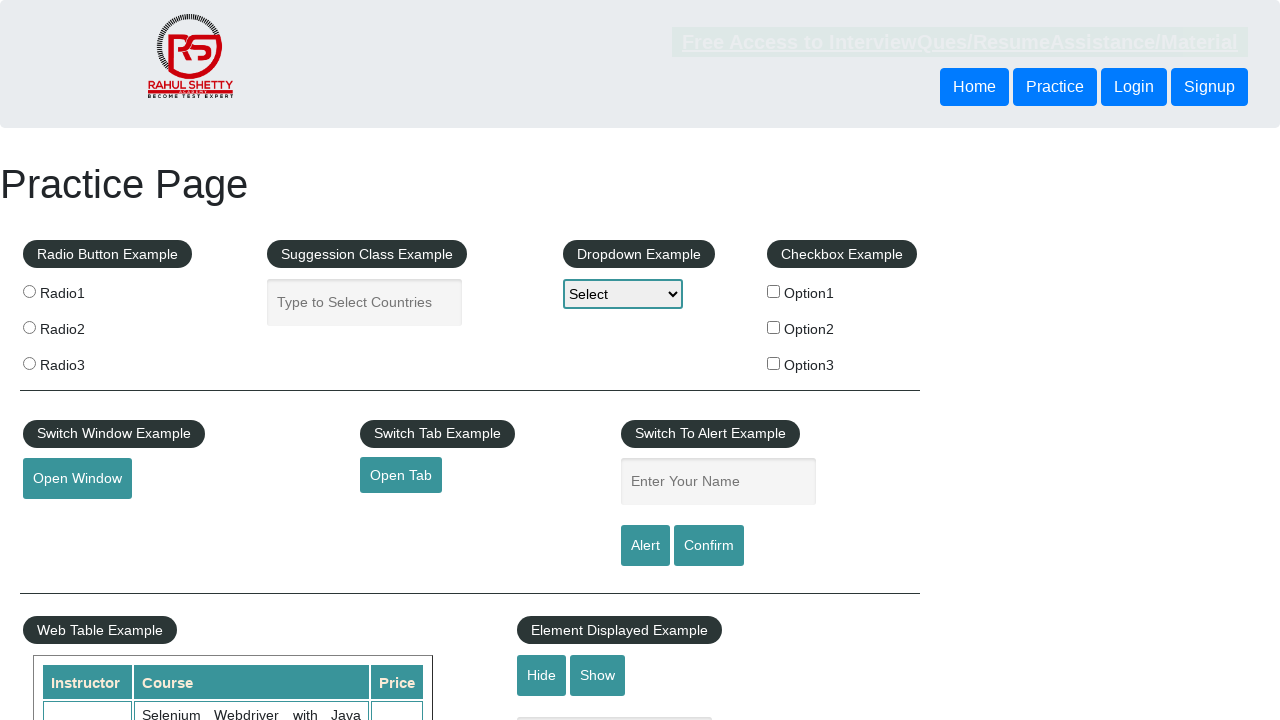

Verified that third row was found in table
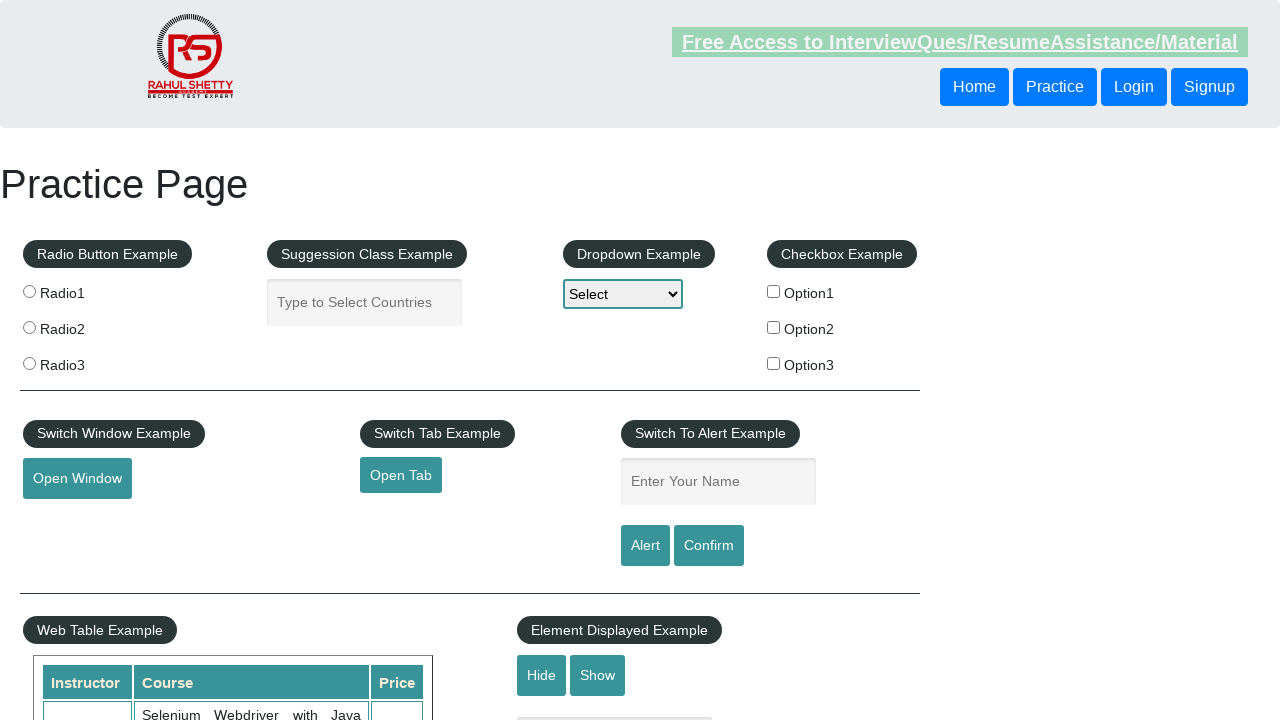

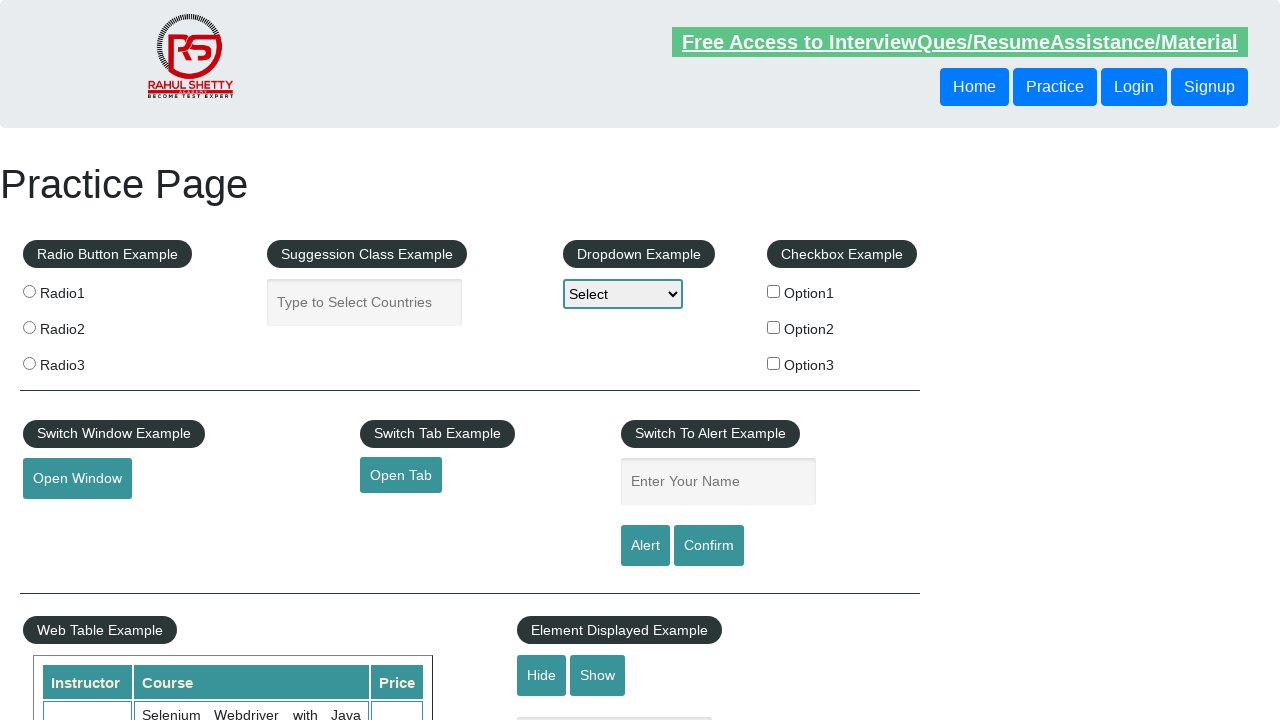